Tests that the complete all checkbox updates its state when individual items are completed or cleared

Starting URL: https://demo.playwright.dev/todomvc

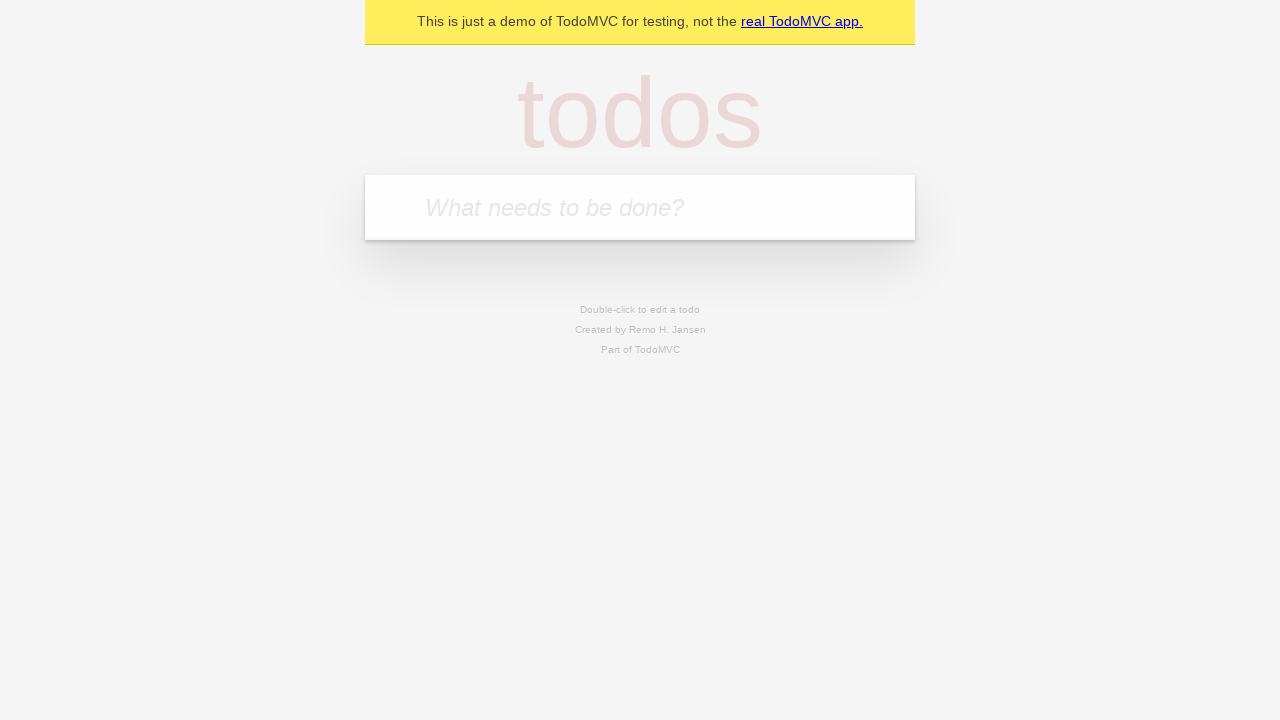

Filled todo input with 'buy some cheese' on internal:attr=[placeholder="What needs to be done?"i]
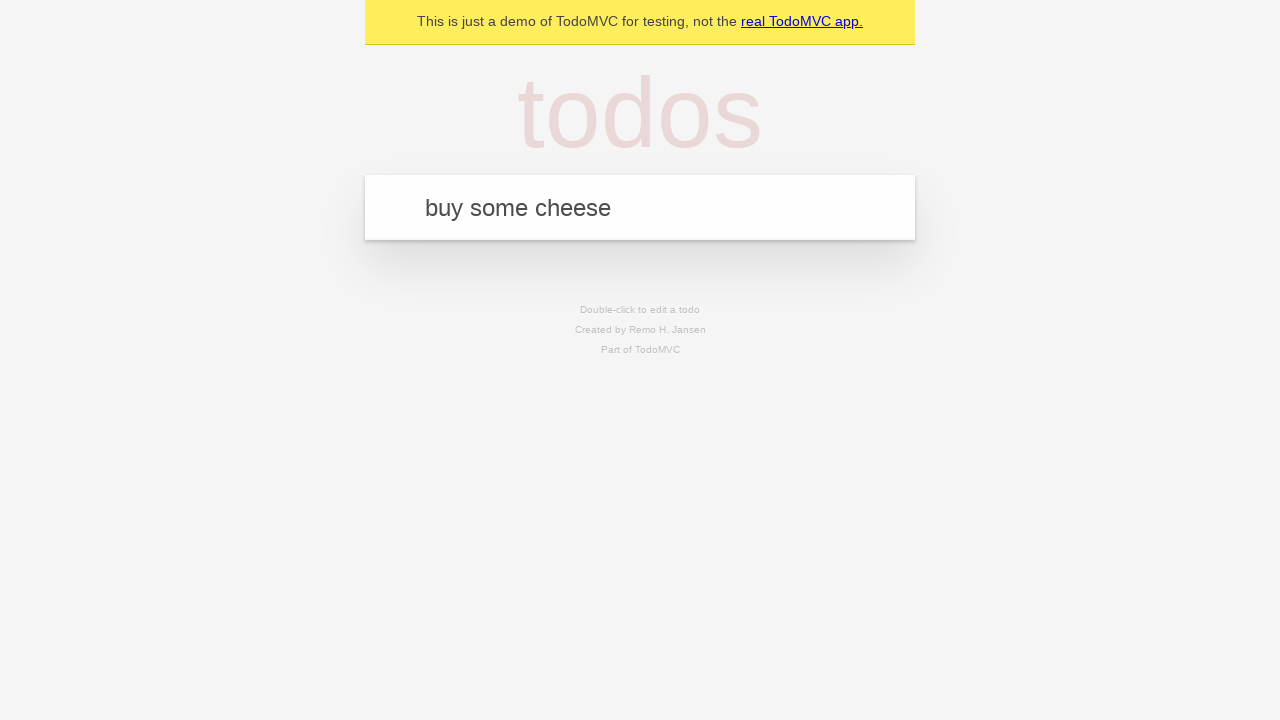

Pressed Enter to create todo 'buy some cheese' on internal:attr=[placeholder="What needs to be done?"i]
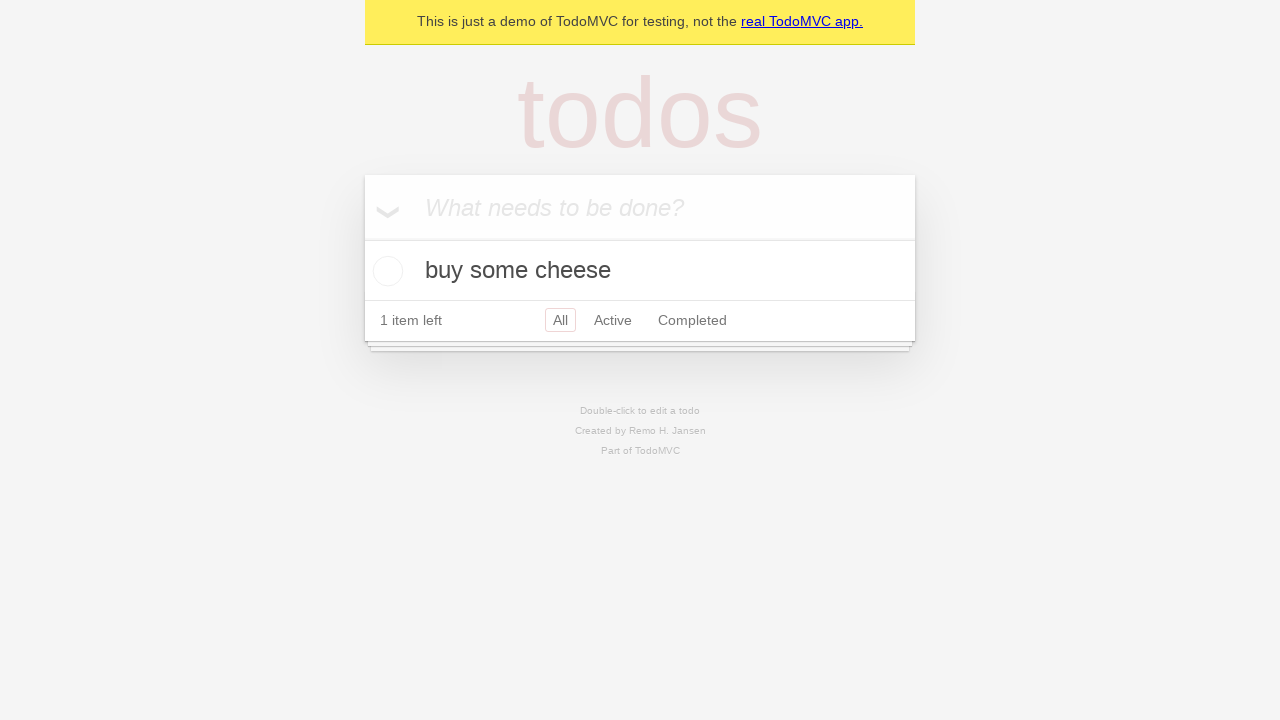

Filled todo input with 'feed the cat' on internal:attr=[placeholder="What needs to be done?"i]
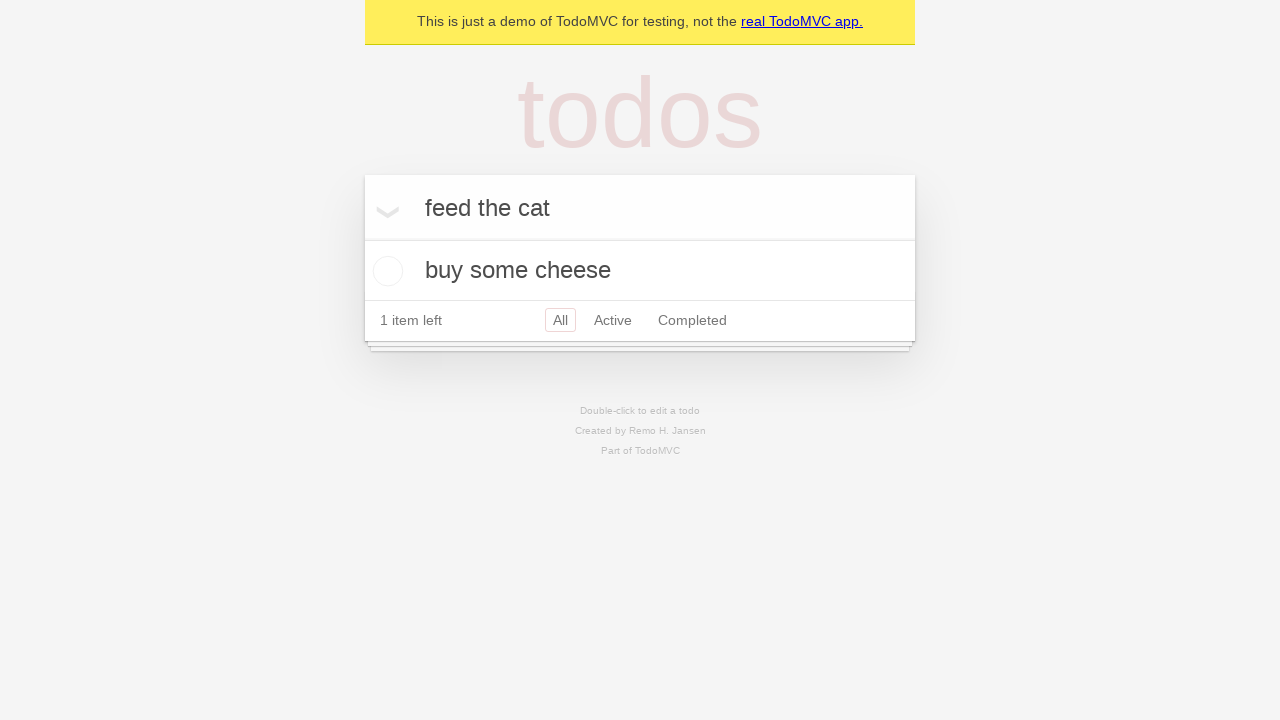

Pressed Enter to create todo 'feed the cat' on internal:attr=[placeholder="What needs to be done?"i]
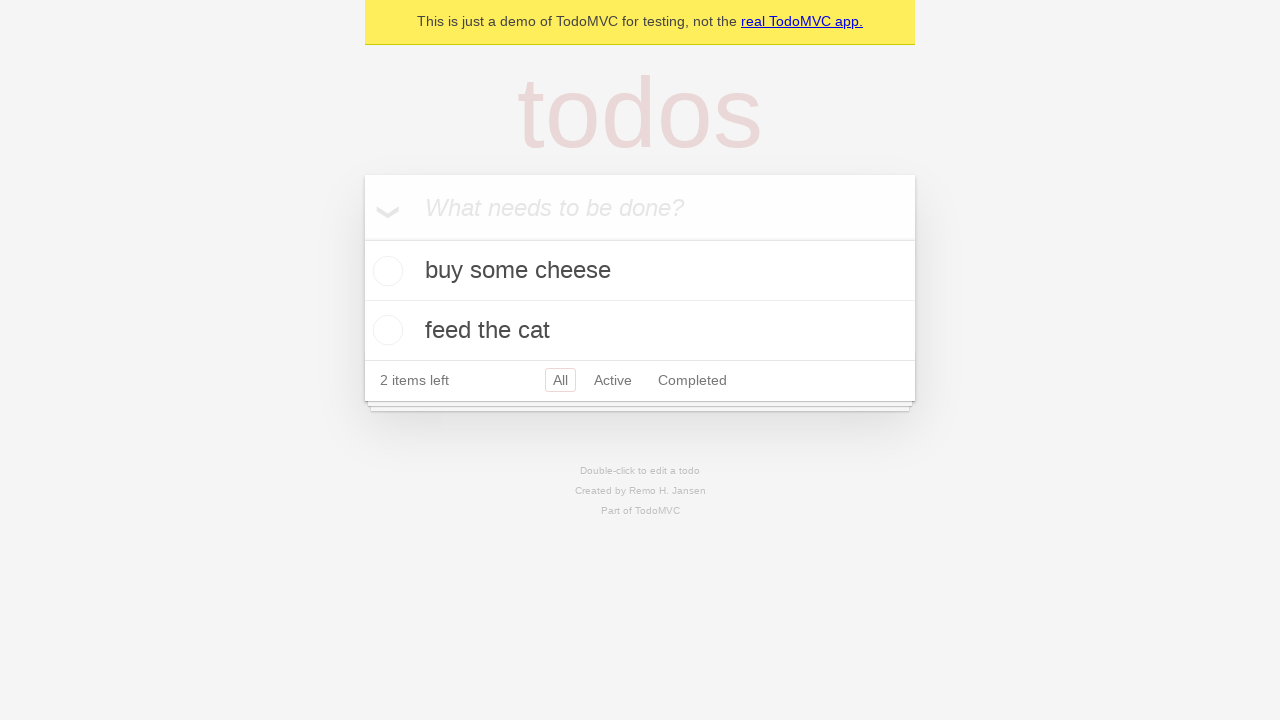

Filled todo input with 'book a doctors appointment' on internal:attr=[placeholder="What needs to be done?"i]
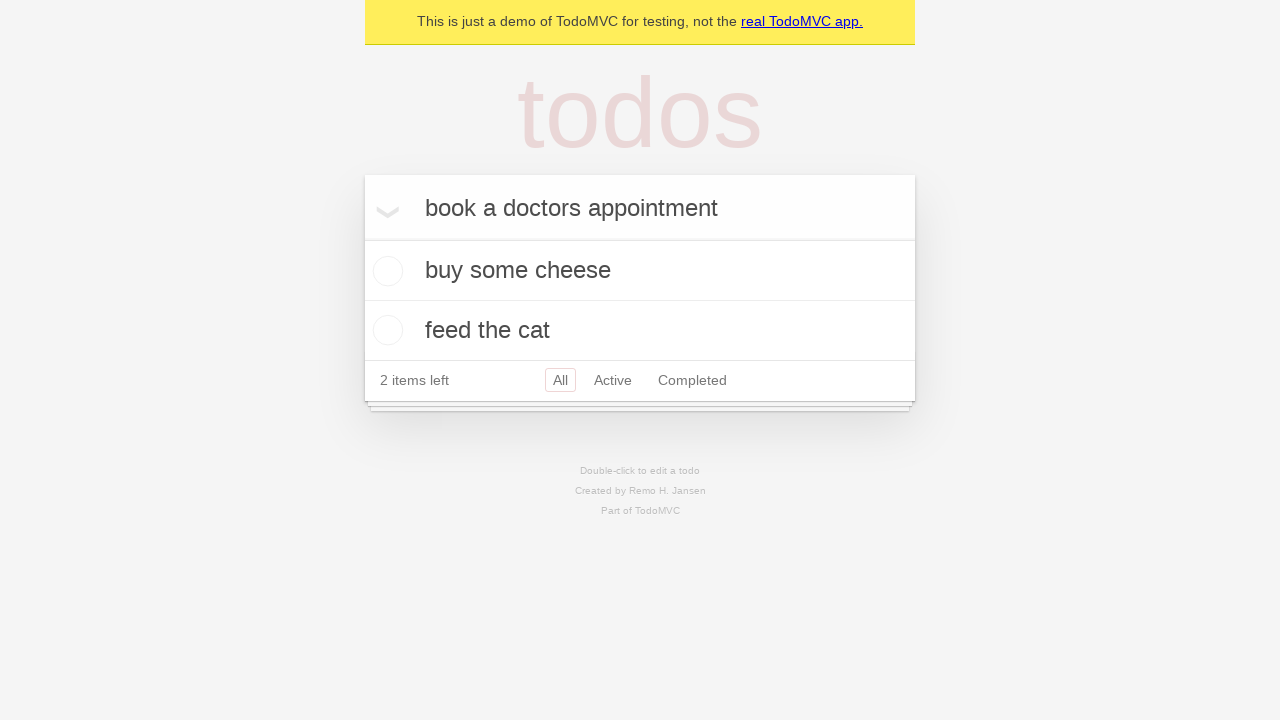

Pressed Enter to create todo 'book a doctors appointment' on internal:attr=[placeholder="What needs to be done?"i]
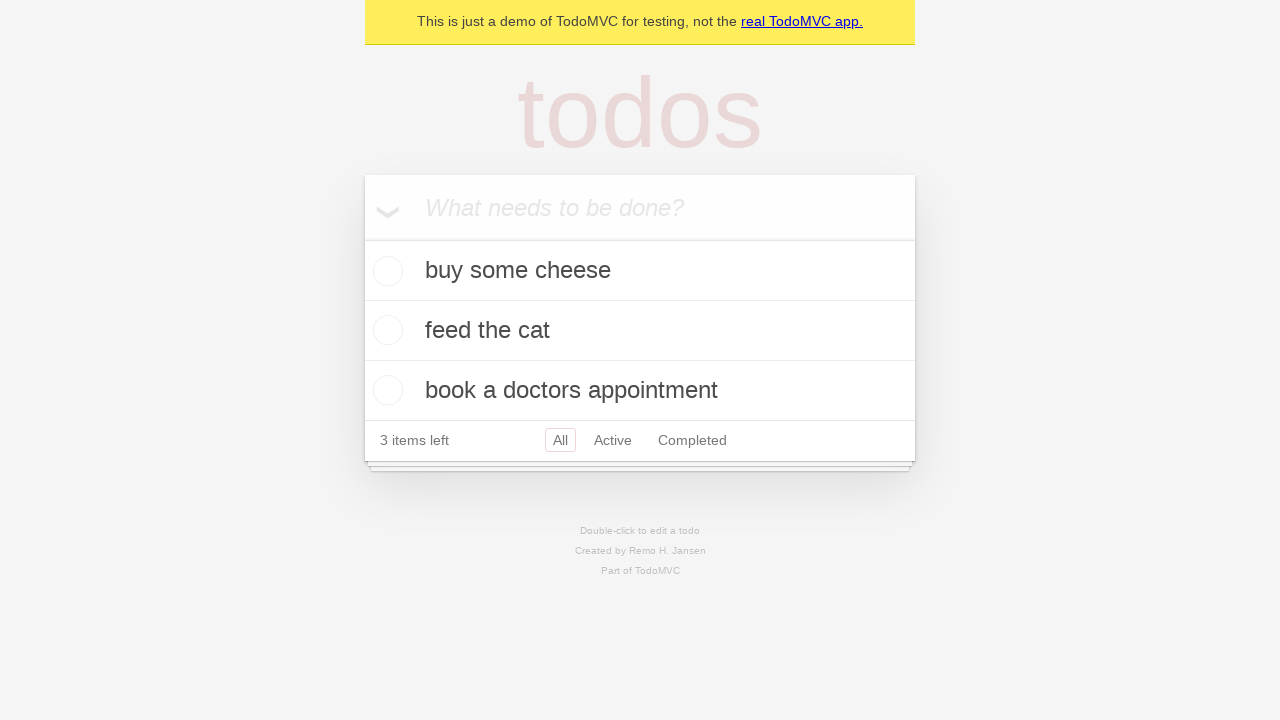

Clicked 'Mark all as complete' checkbox to check all todos at (362, 238) on internal:label="Mark all as complete"i
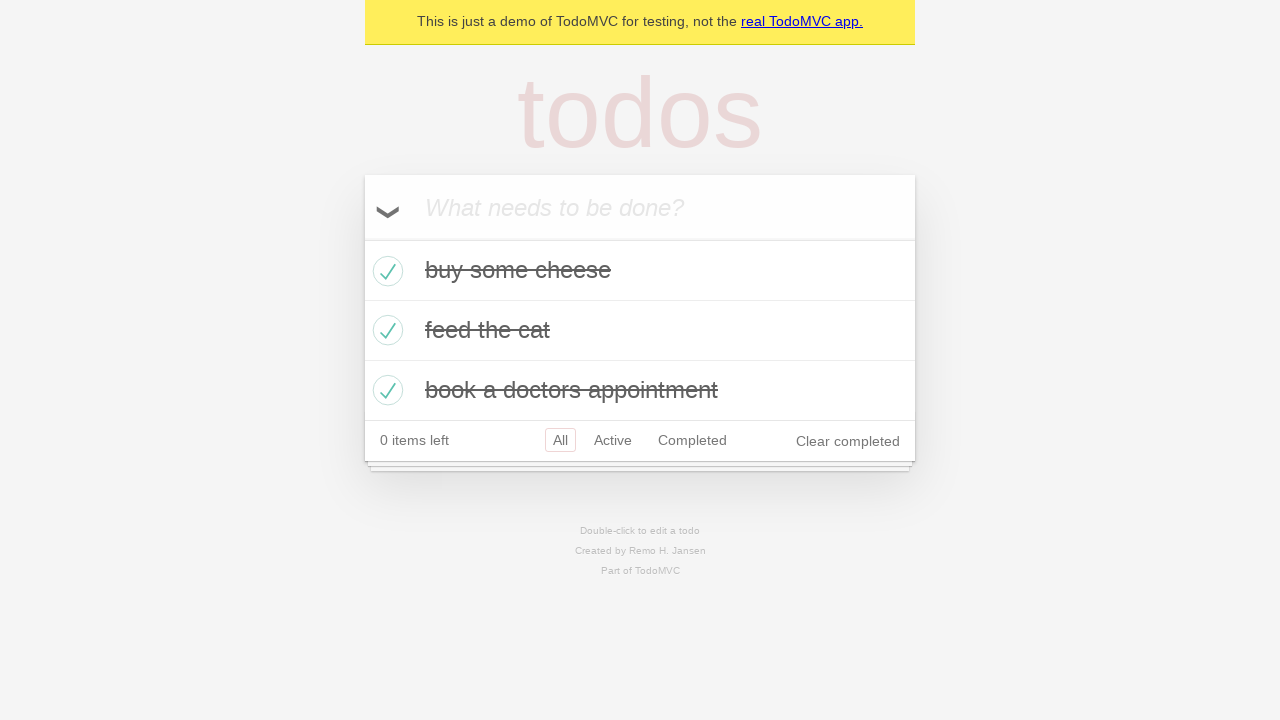

Verified 'Mark all as complete' checkbox is checked
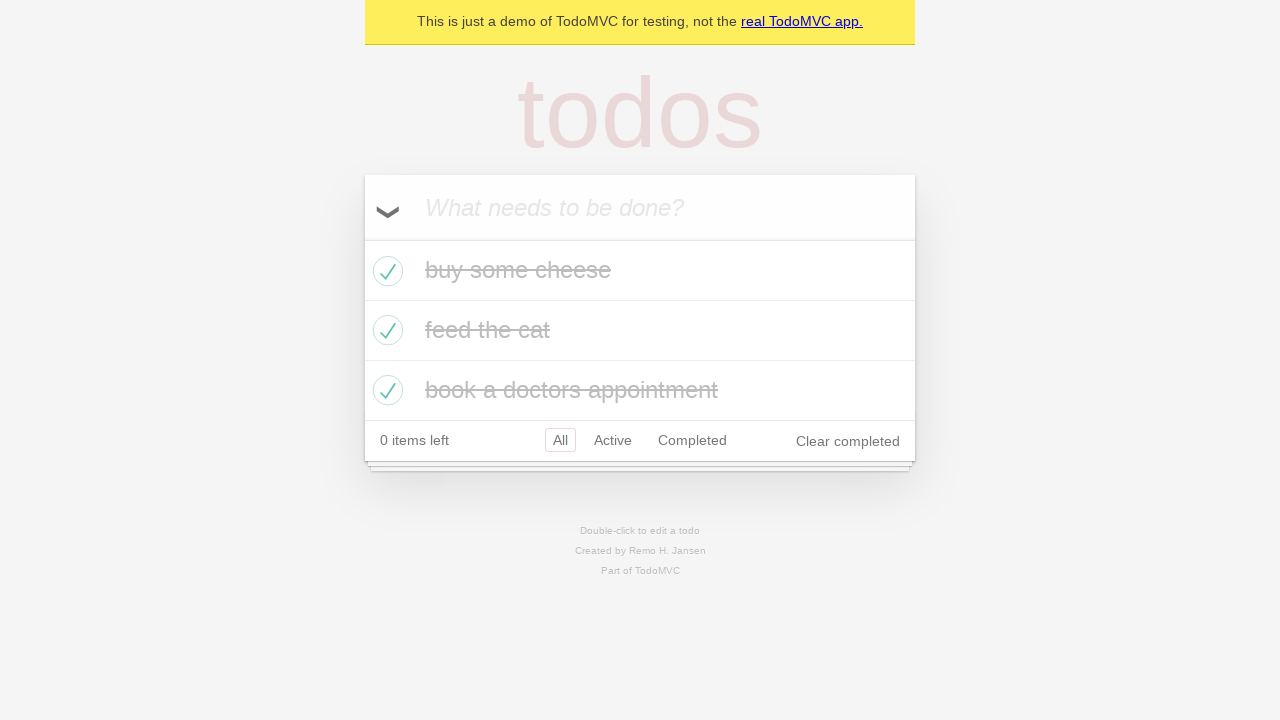

Unchecked the first todo item at (385, 271) on internal:testid=[data-testid="todo-item"s] >> nth=0 >> internal:role=checkbox
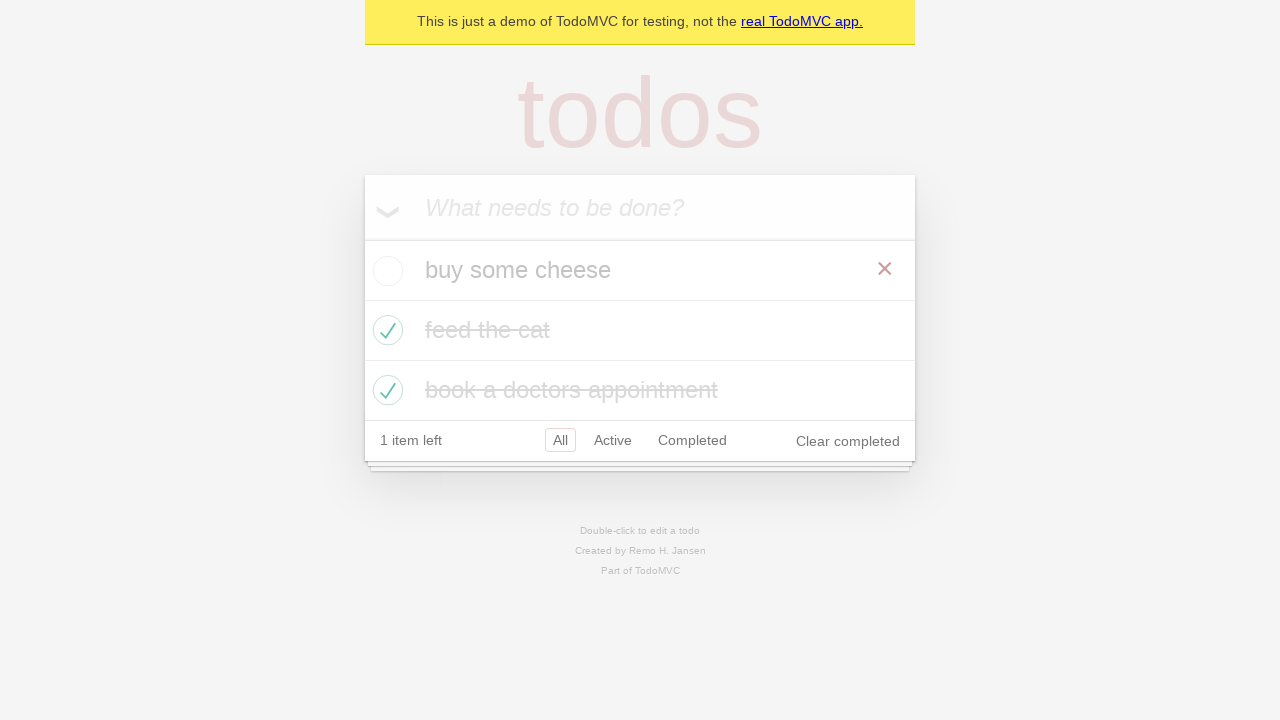

Verified 'Mark all as complete' checkbox is unchecked after unchecking one todo
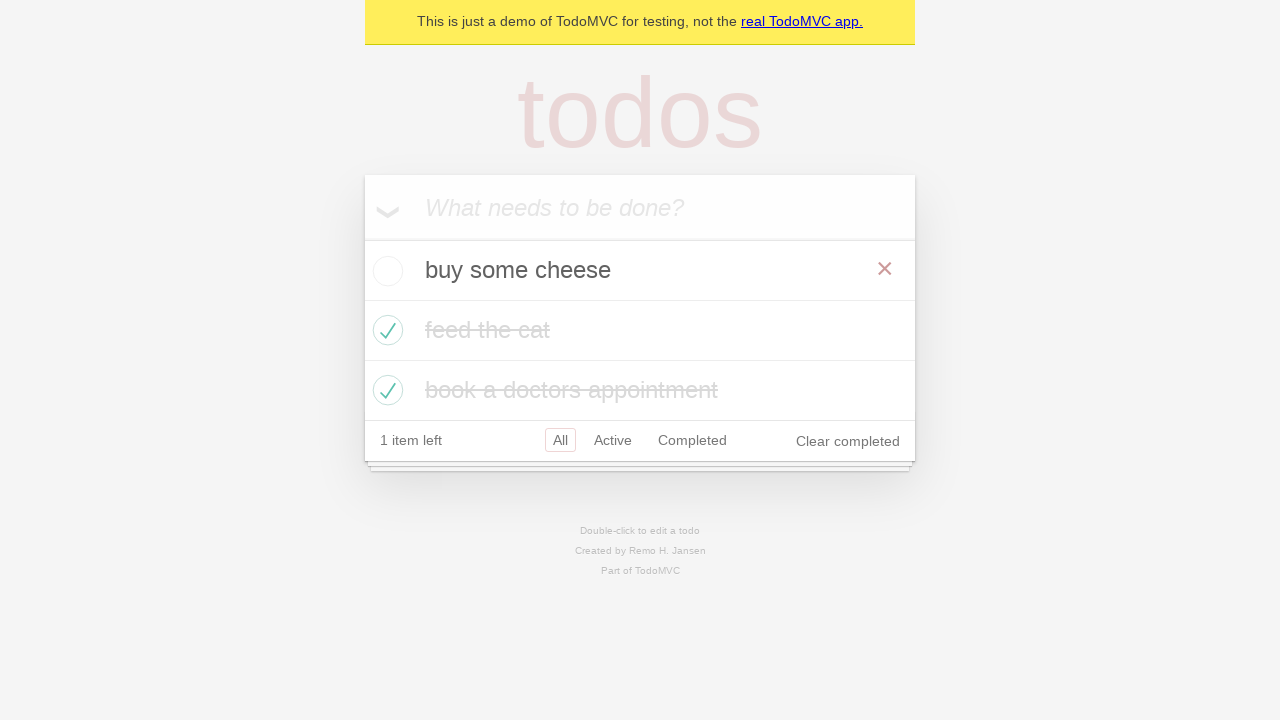

Checked the first todo item again at (385, 271) on internal:testid=[data-testid="todo-item"s] >> nth=0 >> internal:role=checkbox
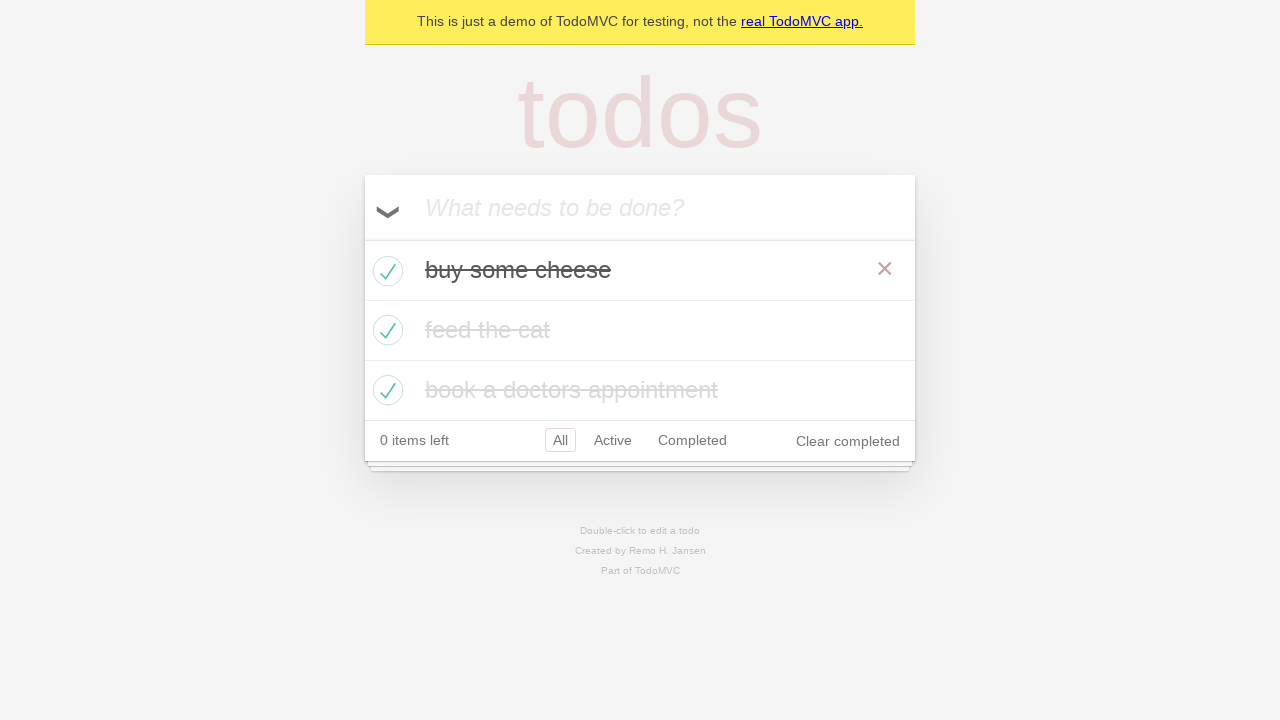

Verified 'Mark all as complete' checkbox is checked again after checking all todos
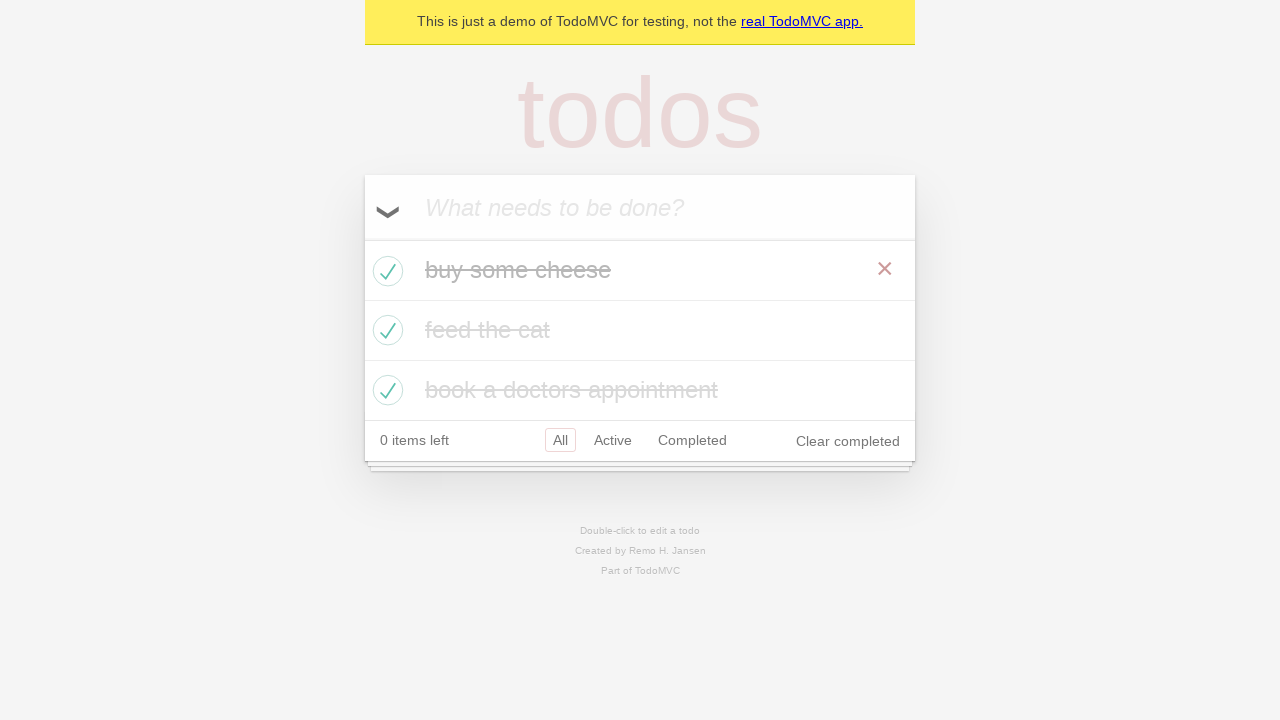

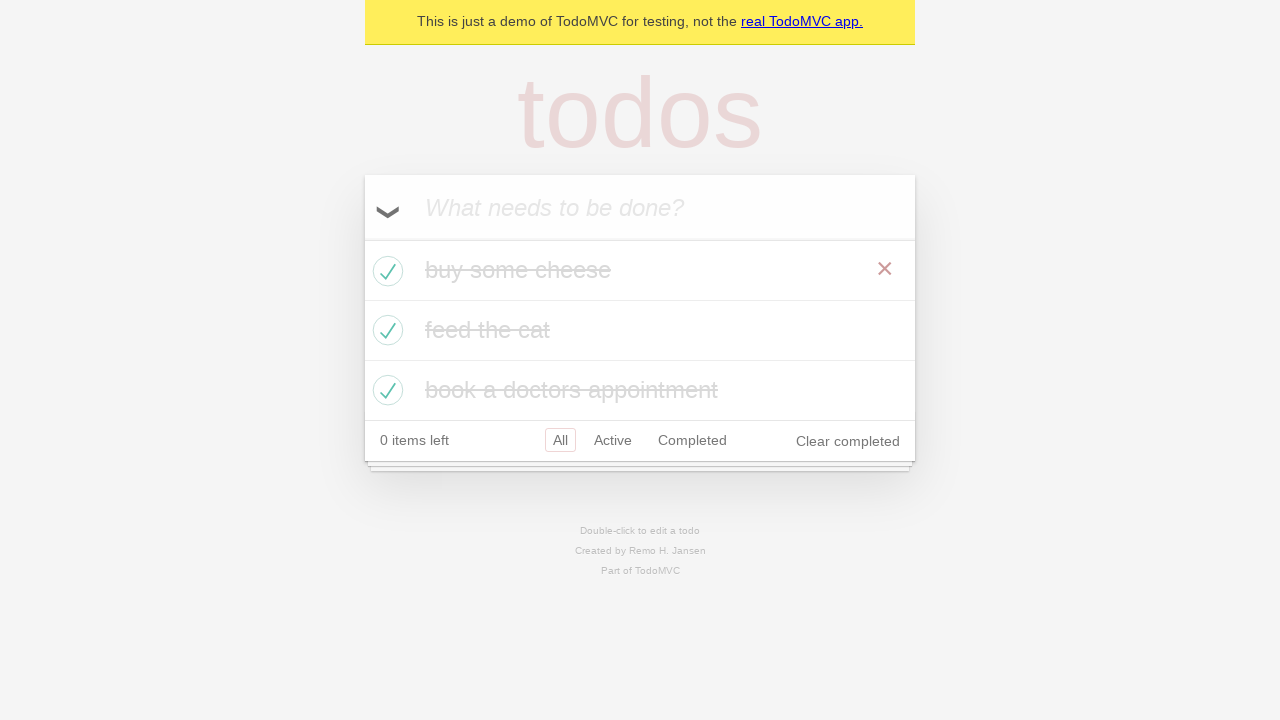